Tests an input field by attempting to enter text into a number input field

Starting URL: http://the-internet.herokuapp.com/inputs

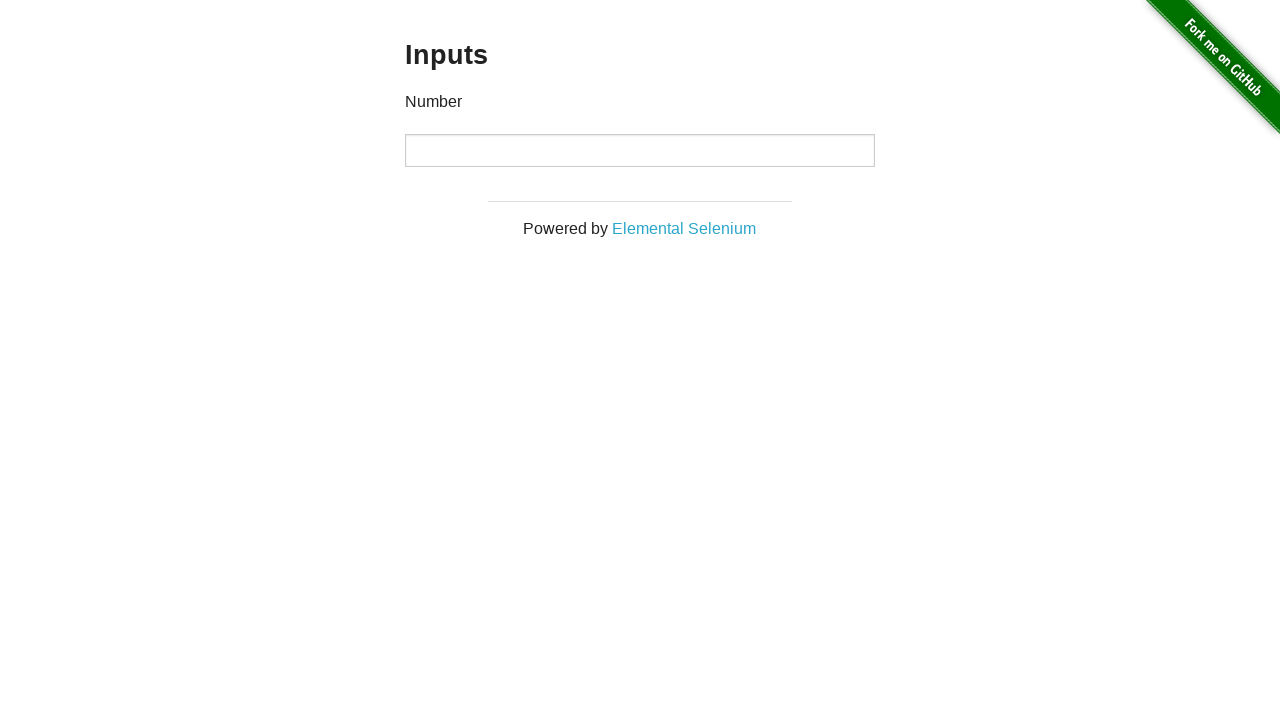

Filled number input field with '12345' on input[type='number']
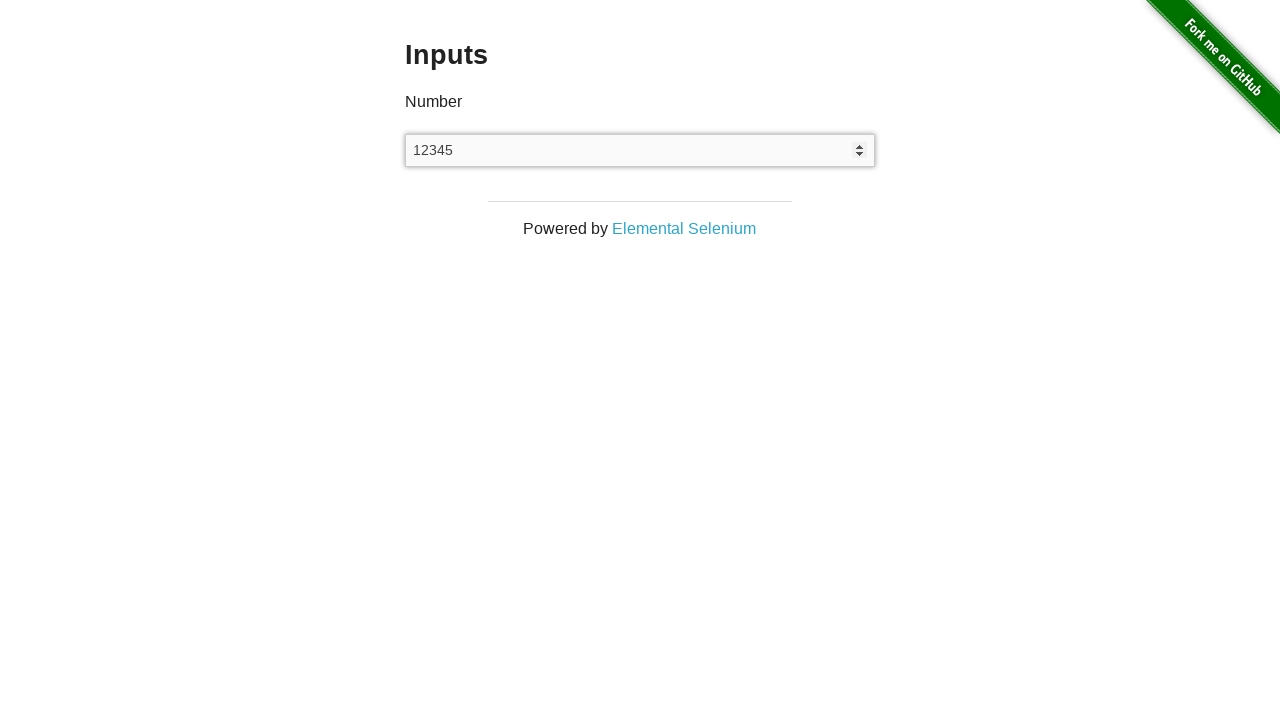

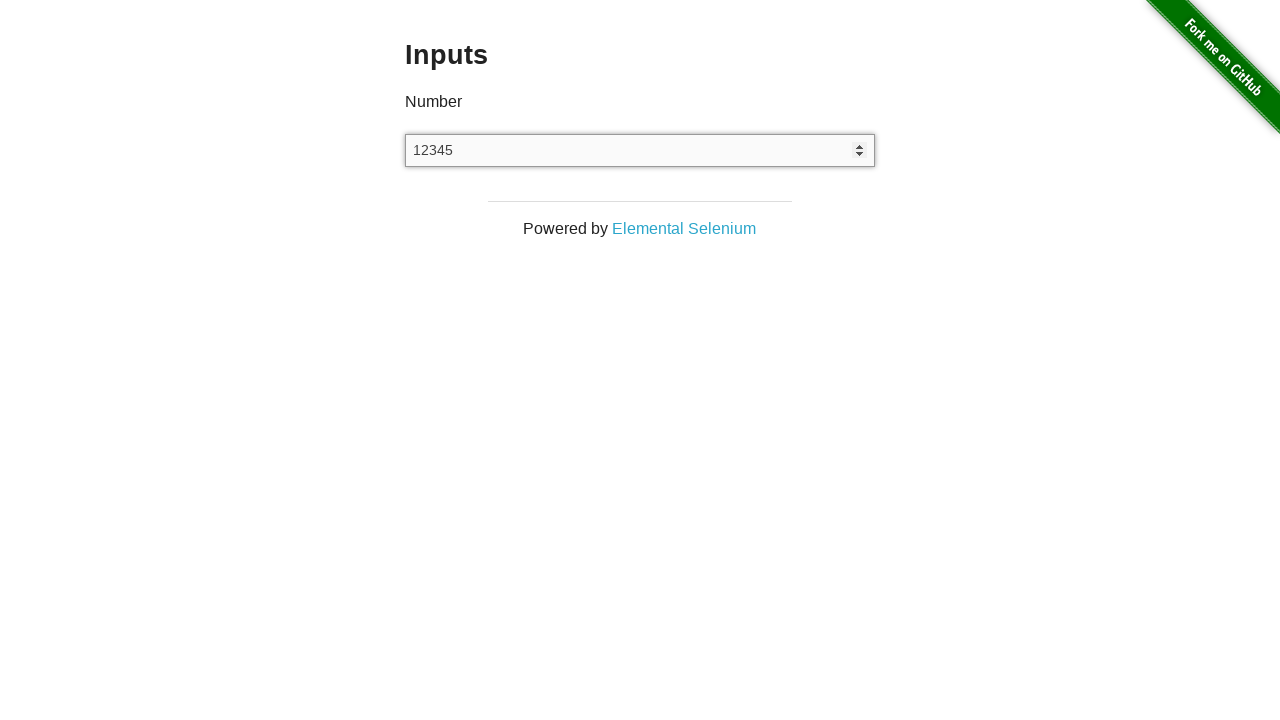